Tests the Python.org website search functionality by entering "pycon" as a search query, submitting the form, and verifying that results are returned.

Starting URL: https://www.python.org

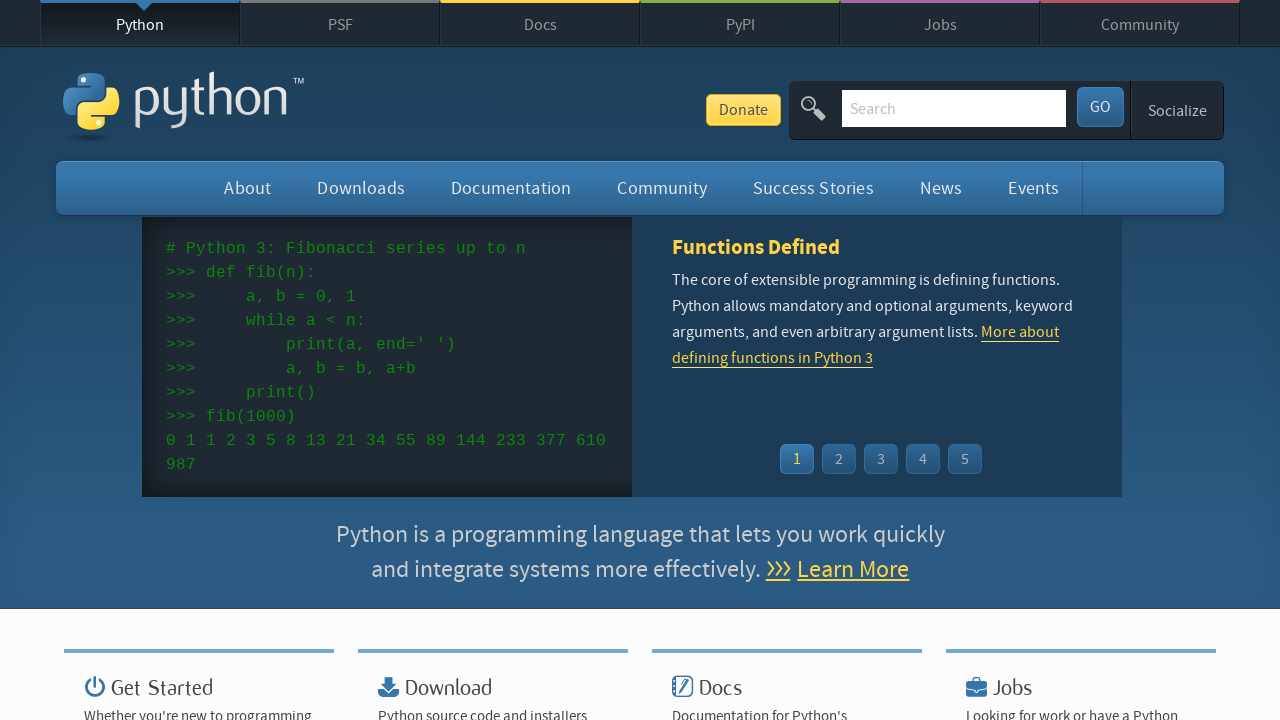

Verified Python in page title
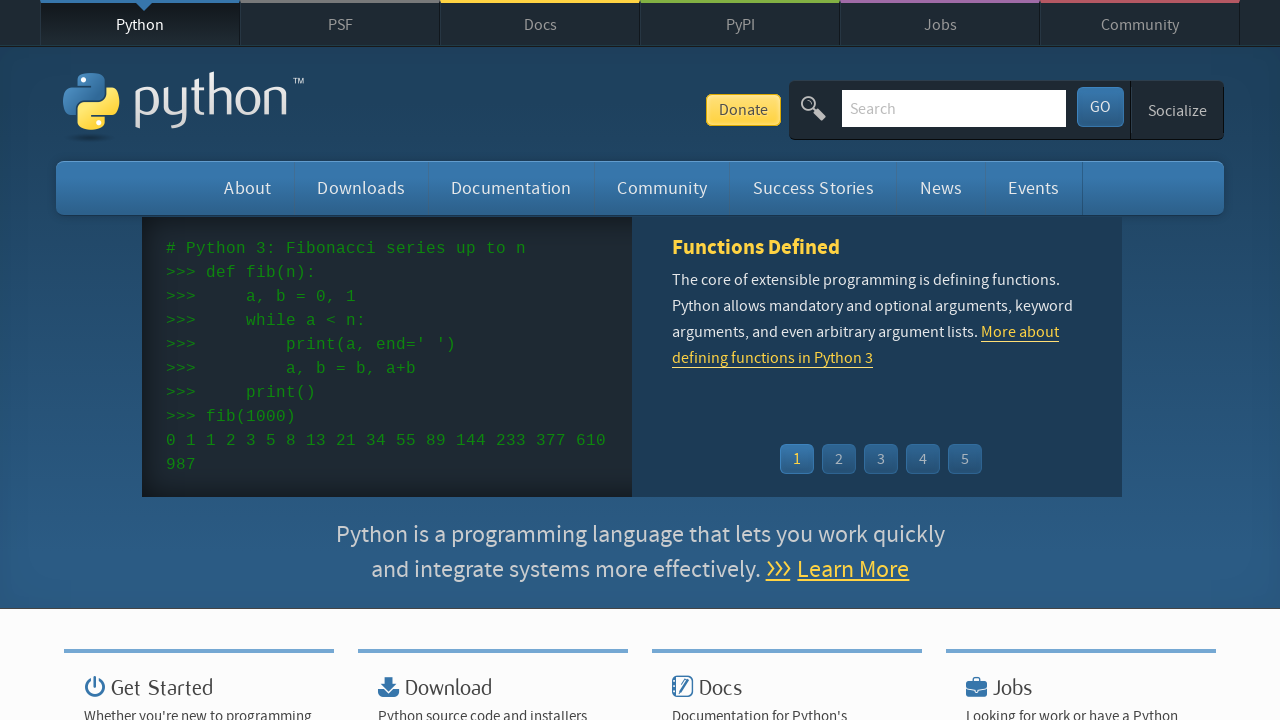

Filled search box with 'pycon' on input[name='q']
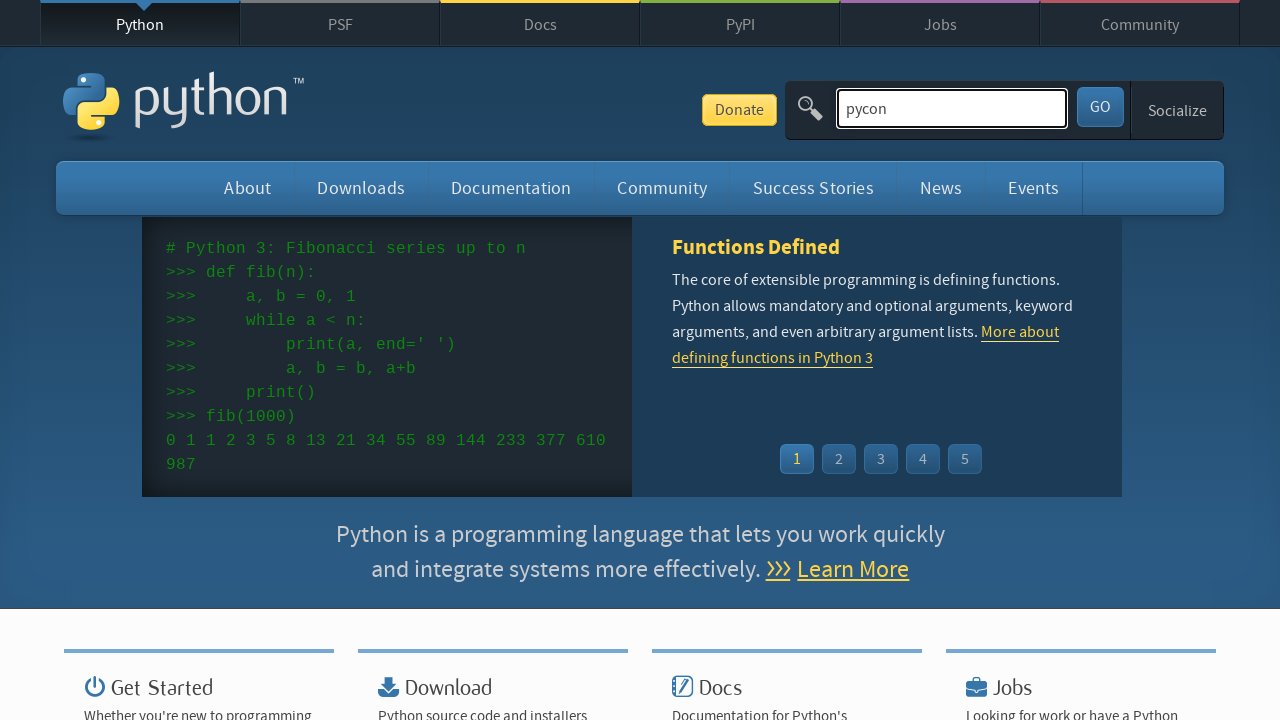

Pressed Enter to submit search form on input[name='q']
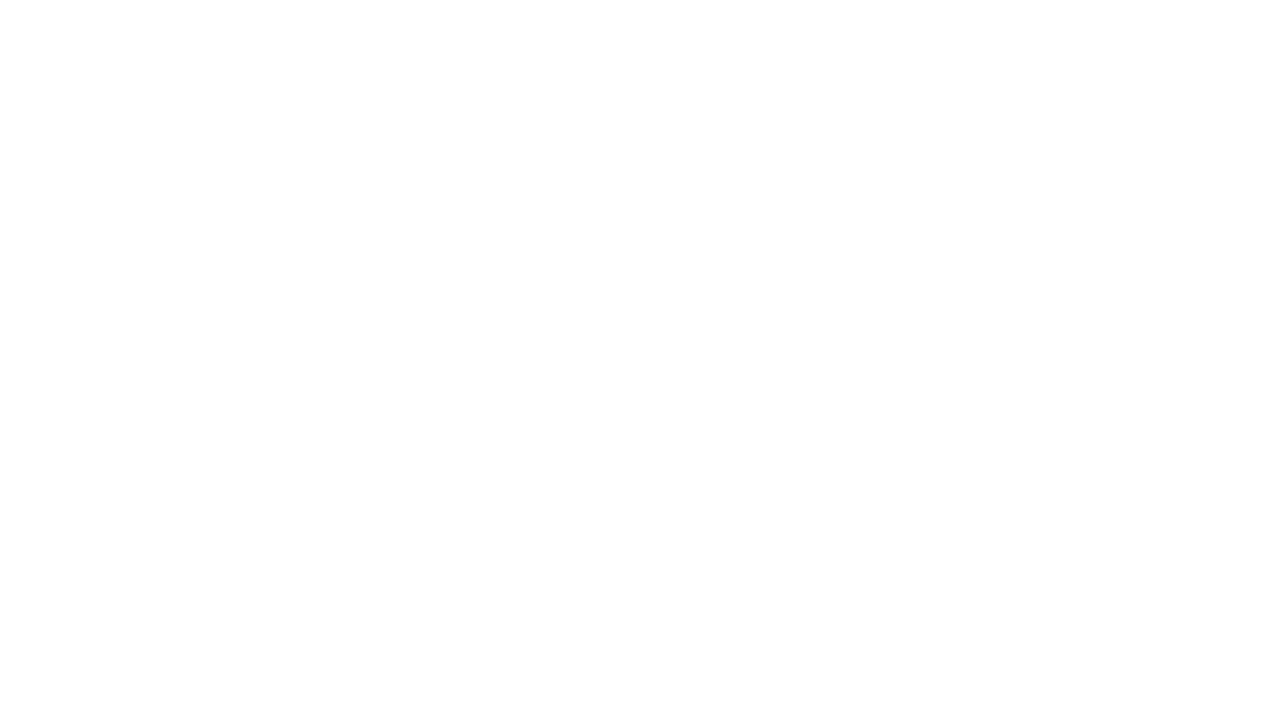

Waited for network idle after search submission
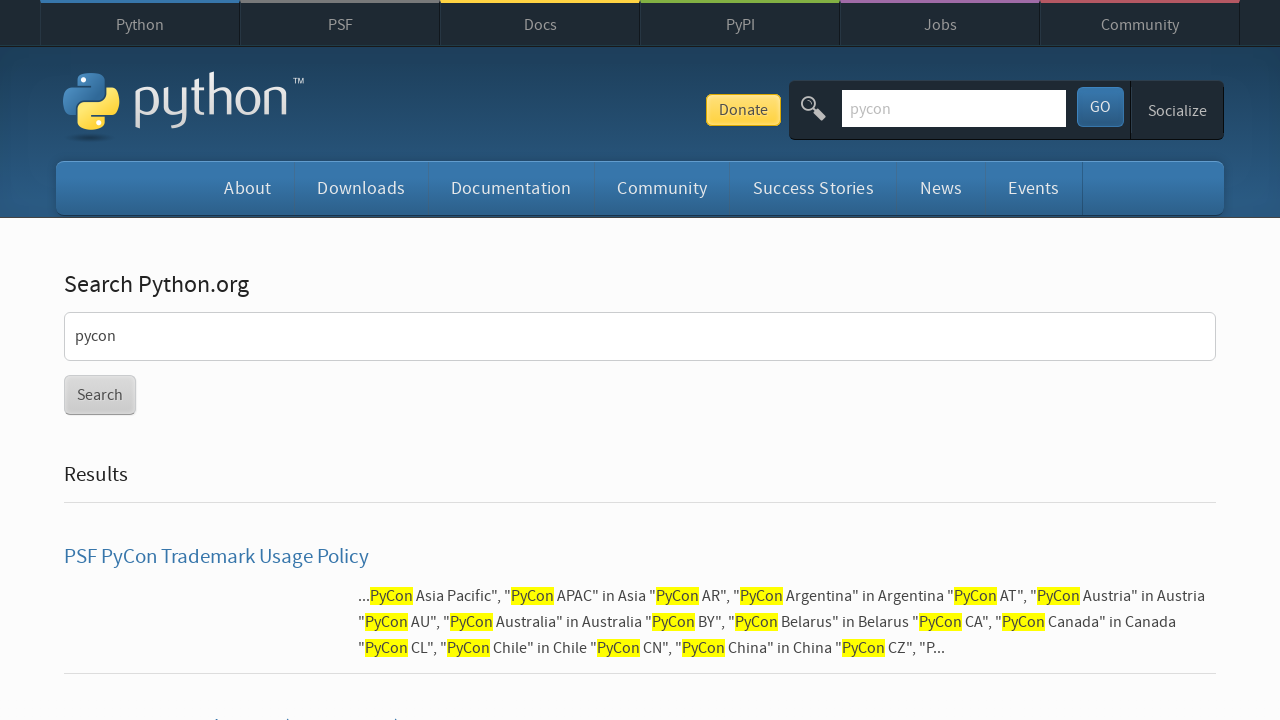

Verified search results were returned (no 'no results found' message)
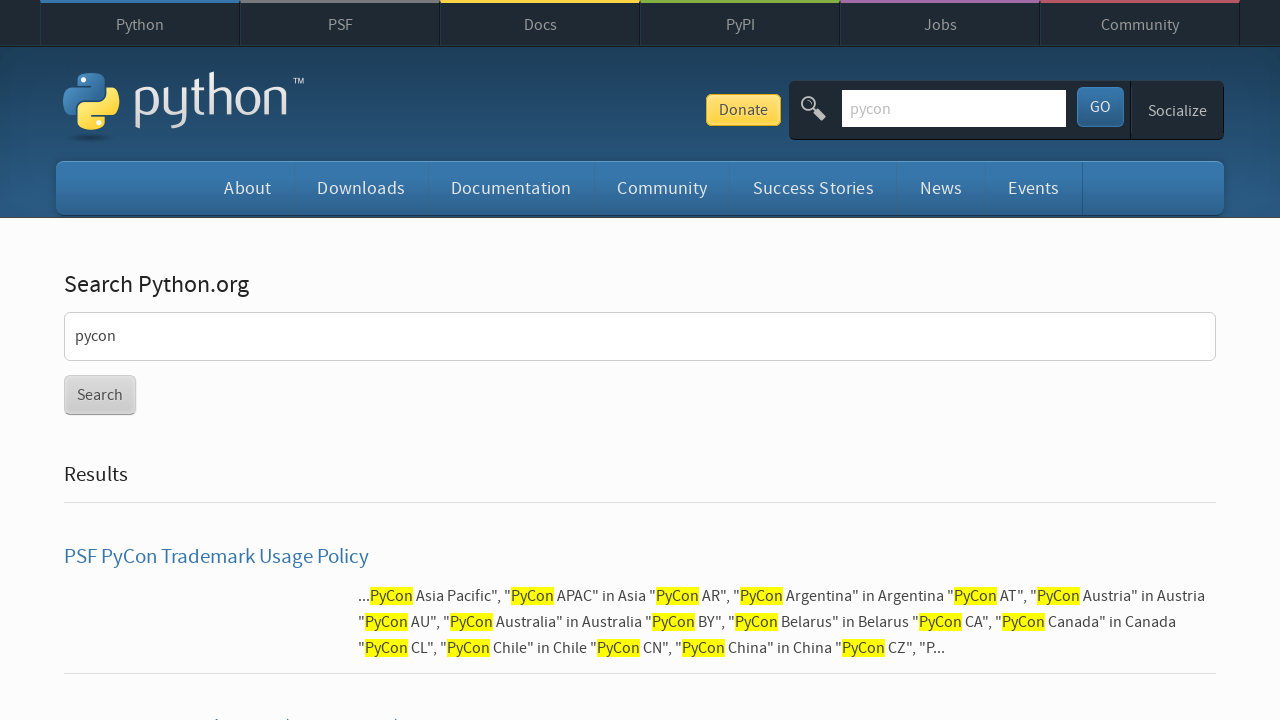

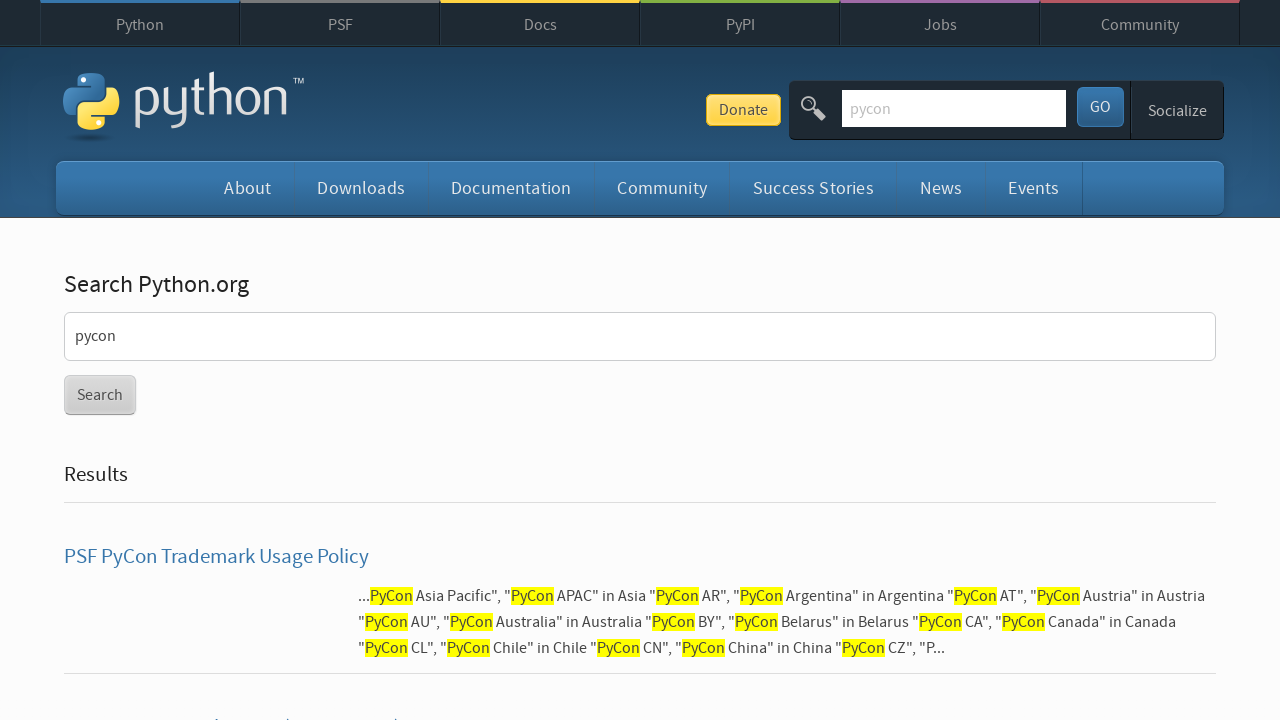